Tests the GreenKart vegetable shopping site by searching for products containing 'ca', verifying 4 products are visible, adding items to cart including one by clicking ADD TO CART and finding Cashews to add, and verifying the brand logo text.

Starting URL: https://rahulshettyacademy.com/seleniumPractise/#/

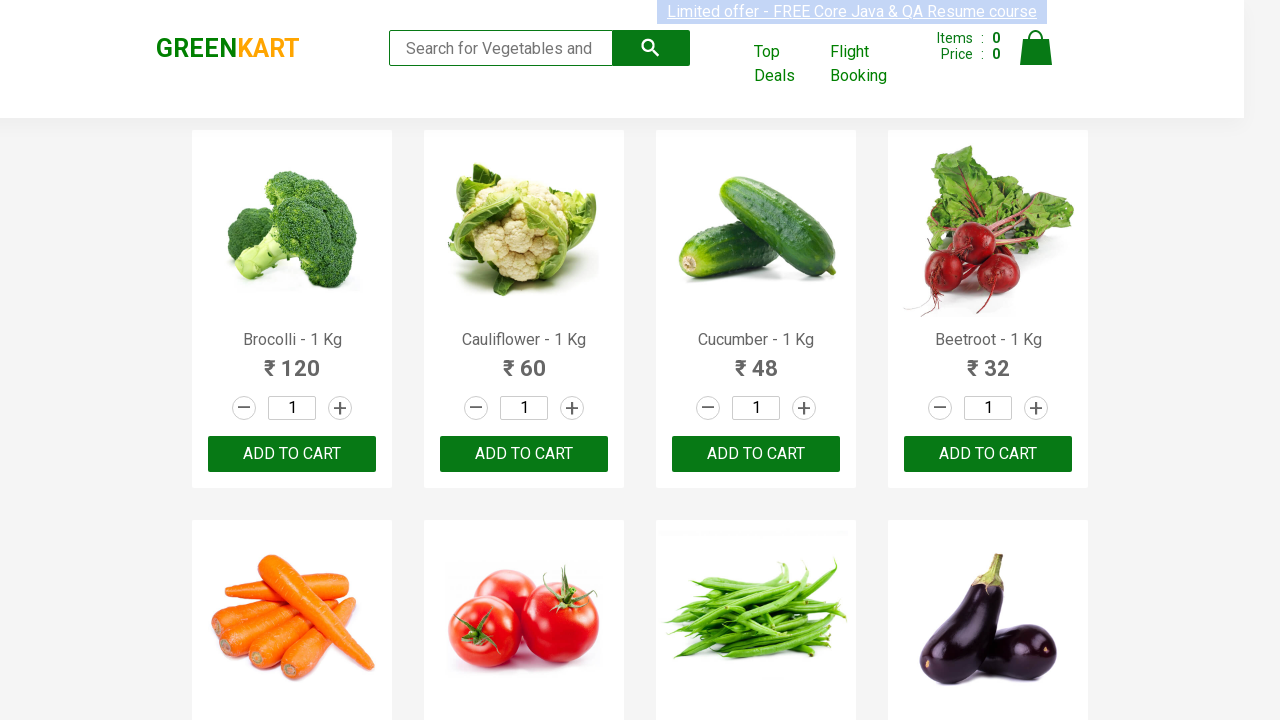

Filled search box with 'ca' on .search-keyword
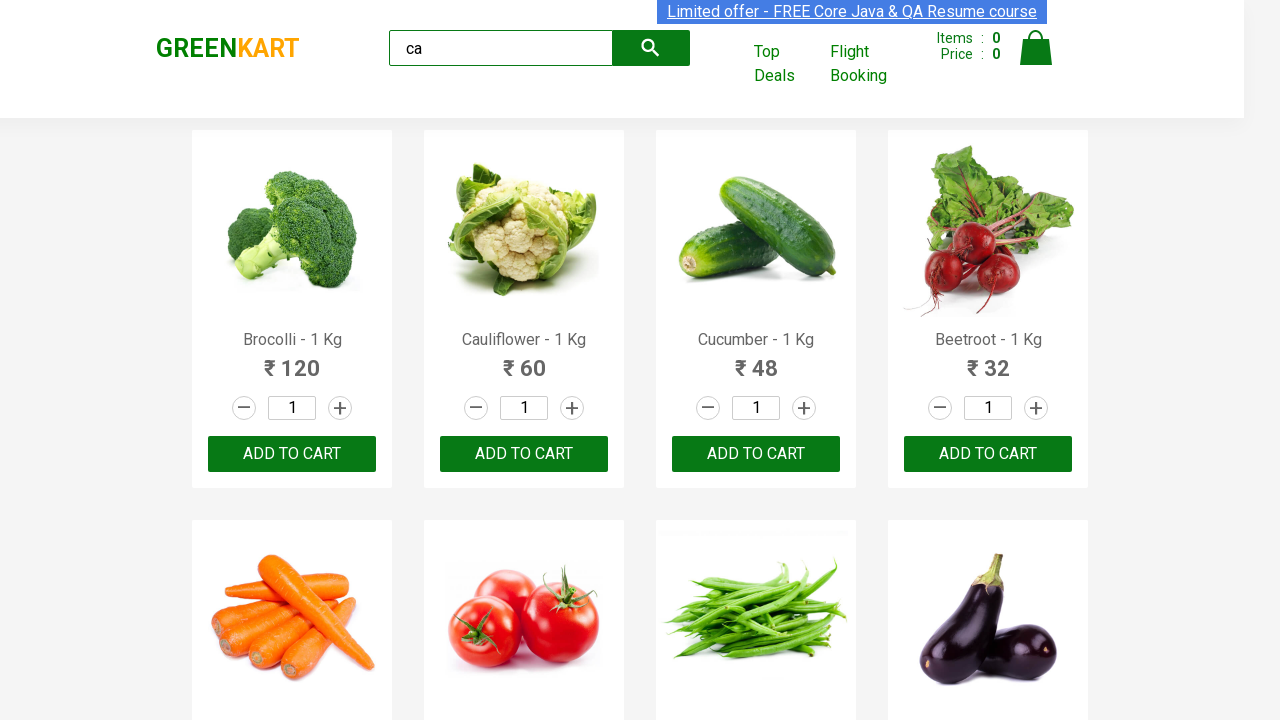

Waited 2 seconds for search results to load
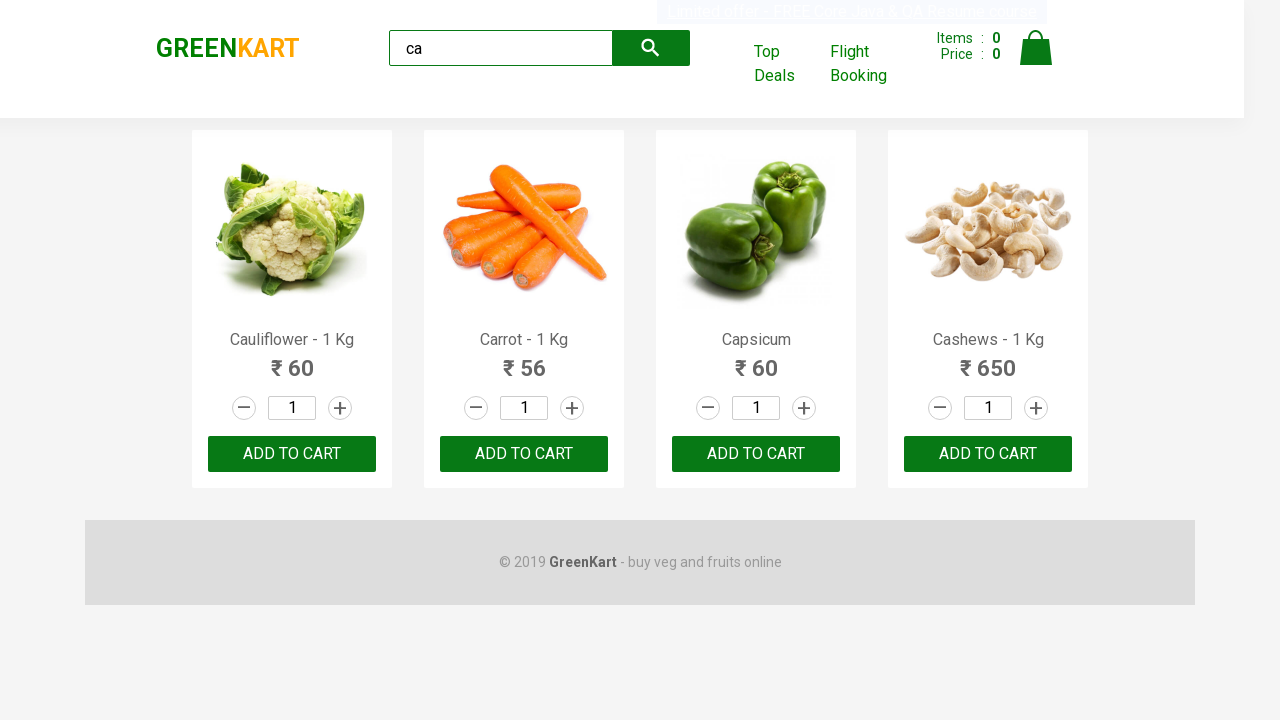

Verified visible products are present
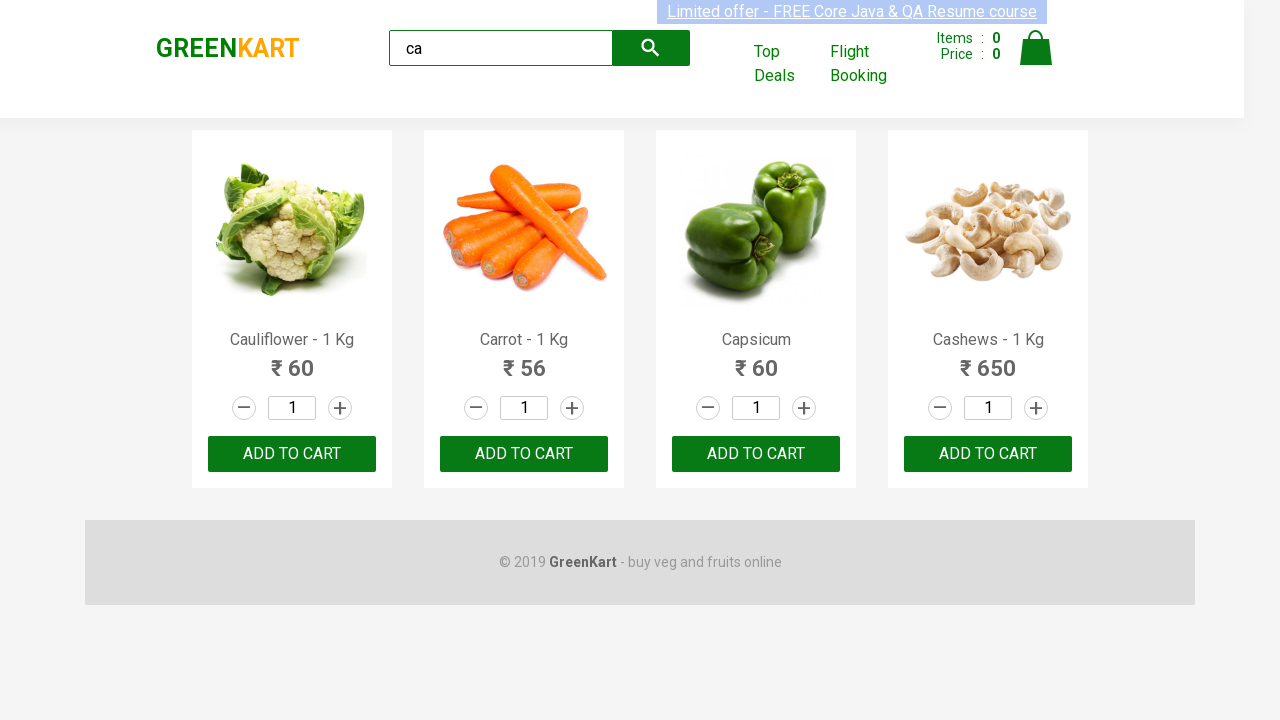

Clicked ADD TO CART button on second product at (524, 454) on .products .product >> nth=1 >> text=ADD TO CART
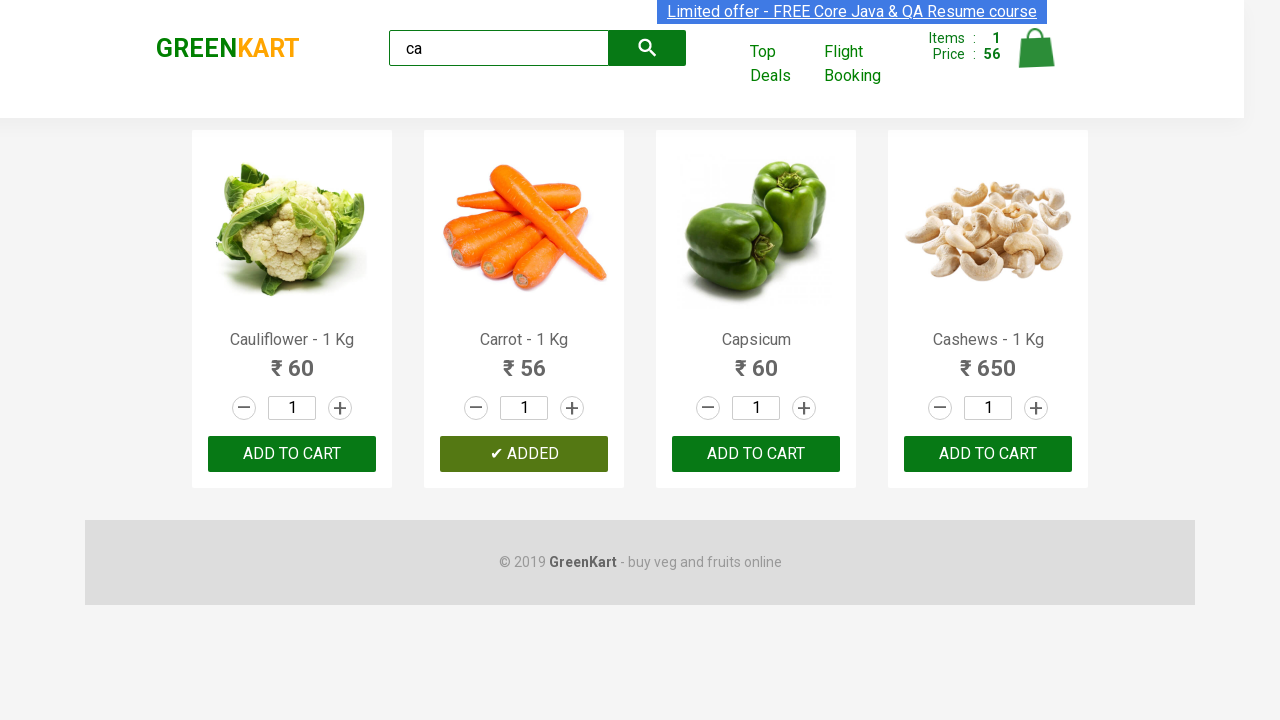

Found and clicked ADD TO CART button for Cashews product at (988, 454) on .products .product >> nth=3 >> button
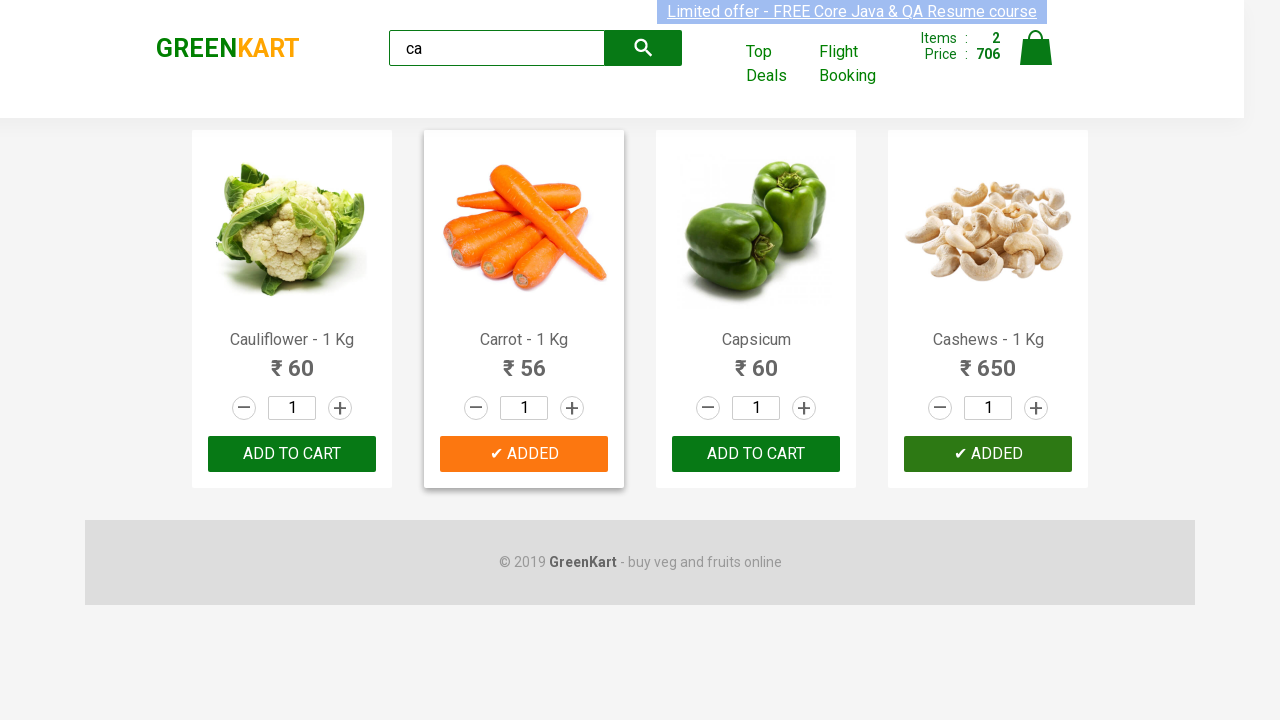

Retrieved brand logo text: 'GREENKART'
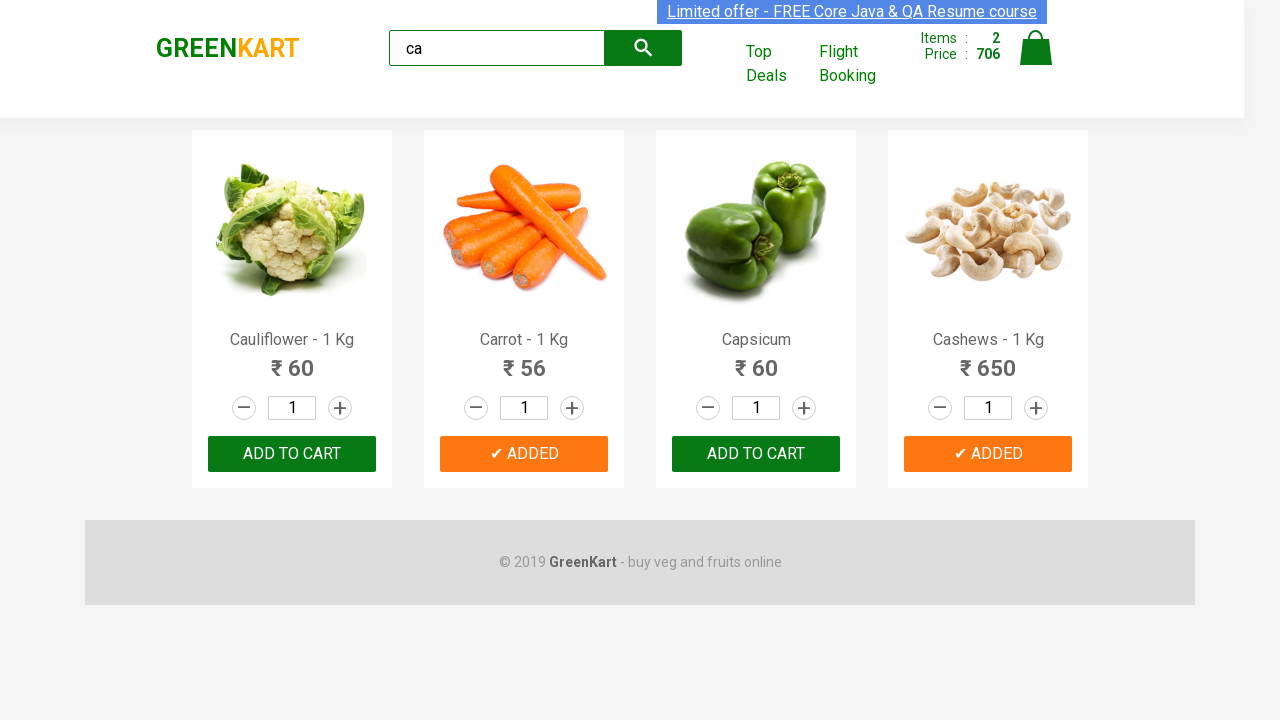

Verified brand logo text is 'GREENKART'
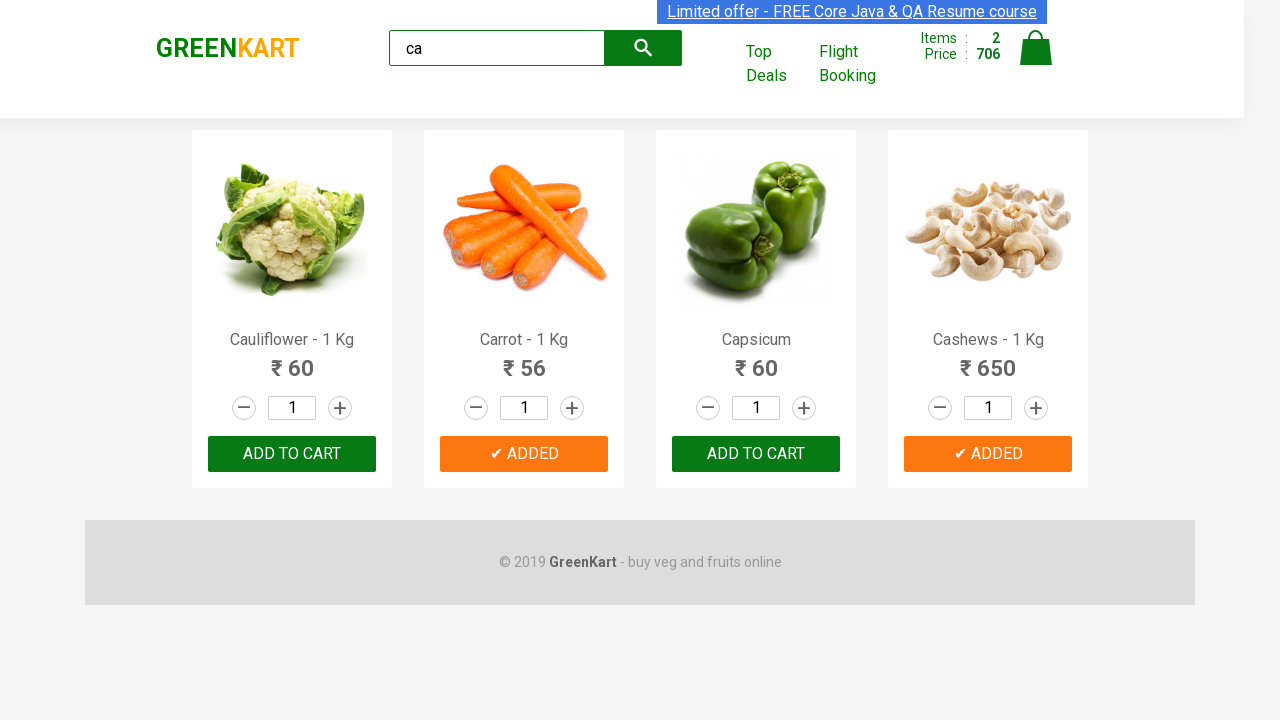

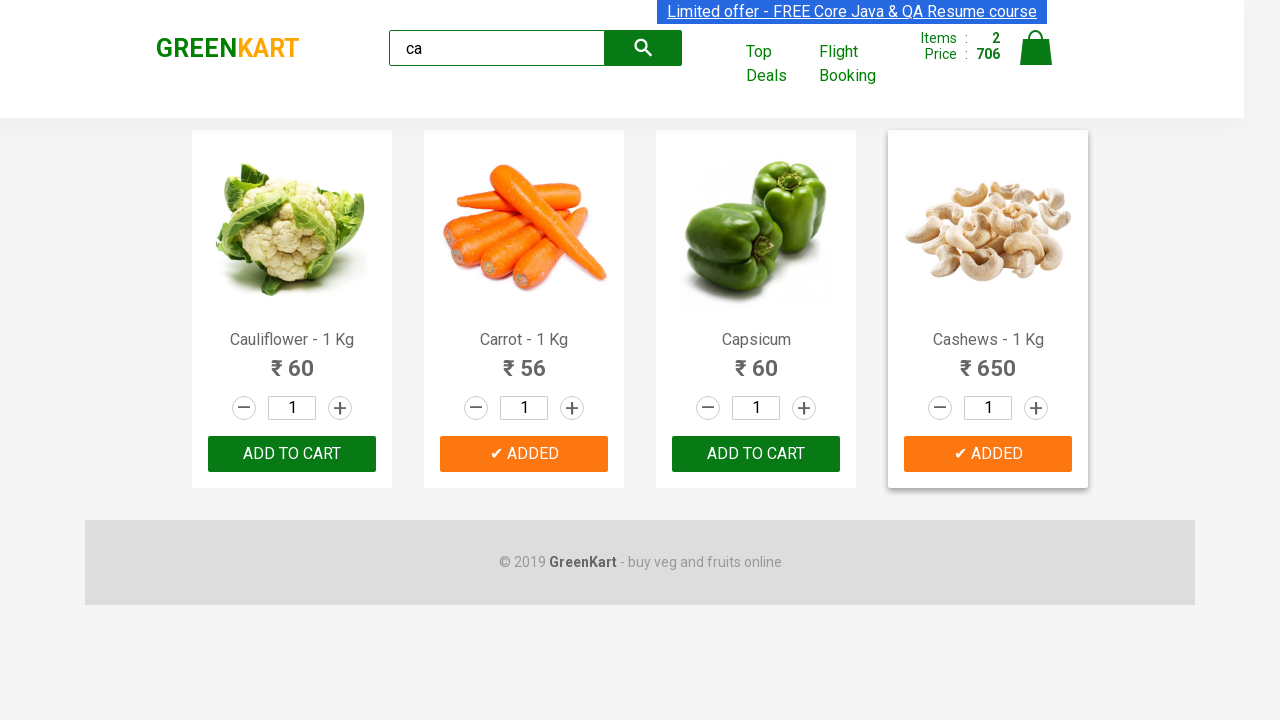